Navigates to a test automation practice blog and verifies that a book table is properly loaded and displayed

Starting URL: https://testautomationpractice.blogspot.com/

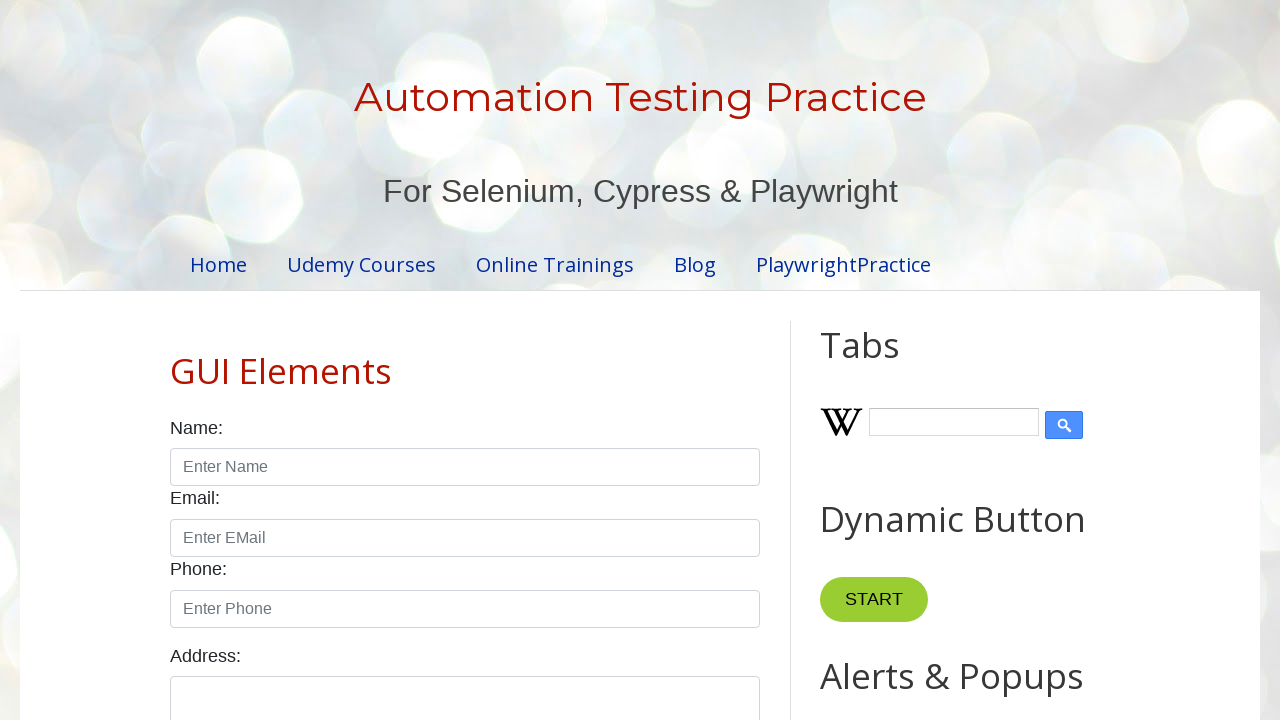

Navigated to test automation practice blog
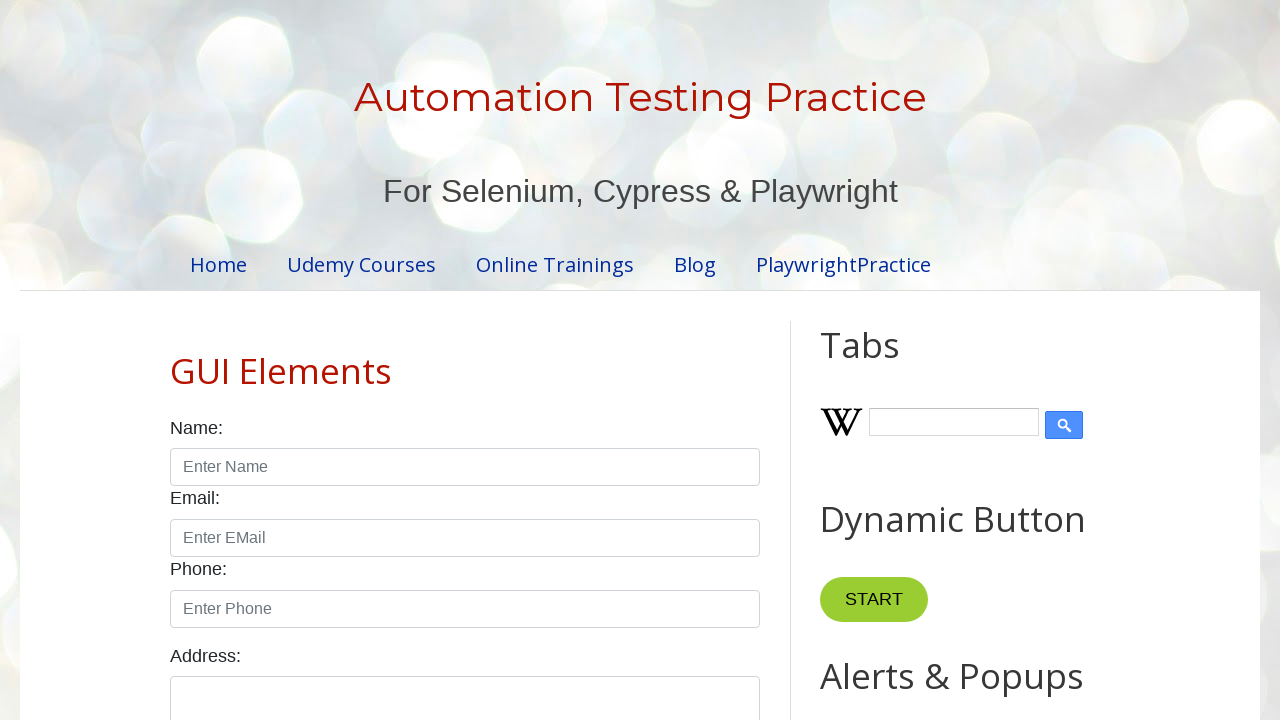

Book table loaded and visible
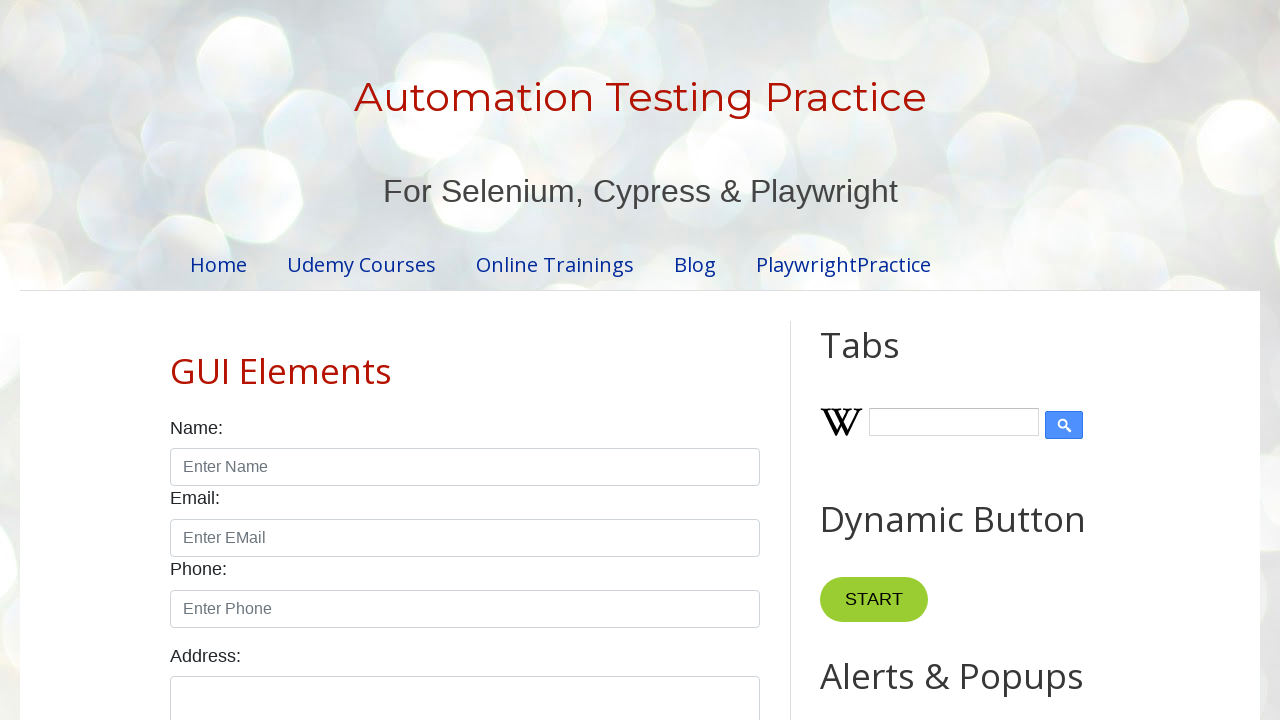

Table rows are present in the book table
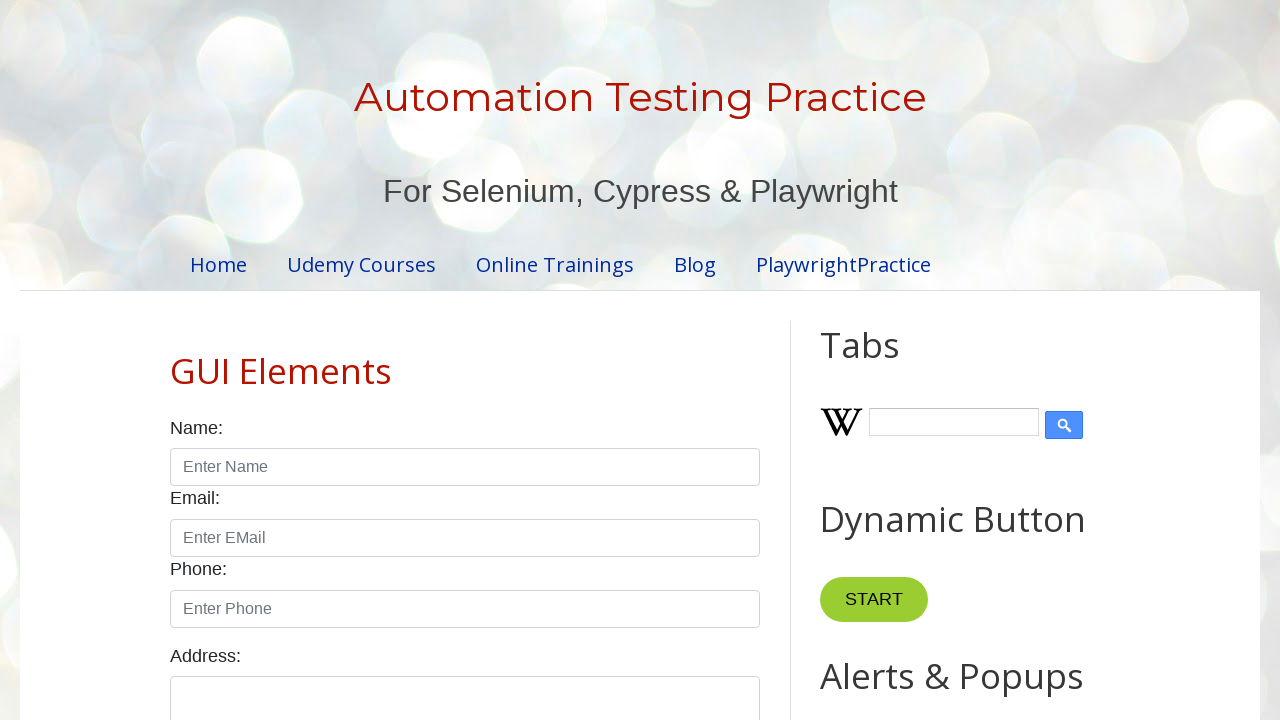

Table headers are present in the book table
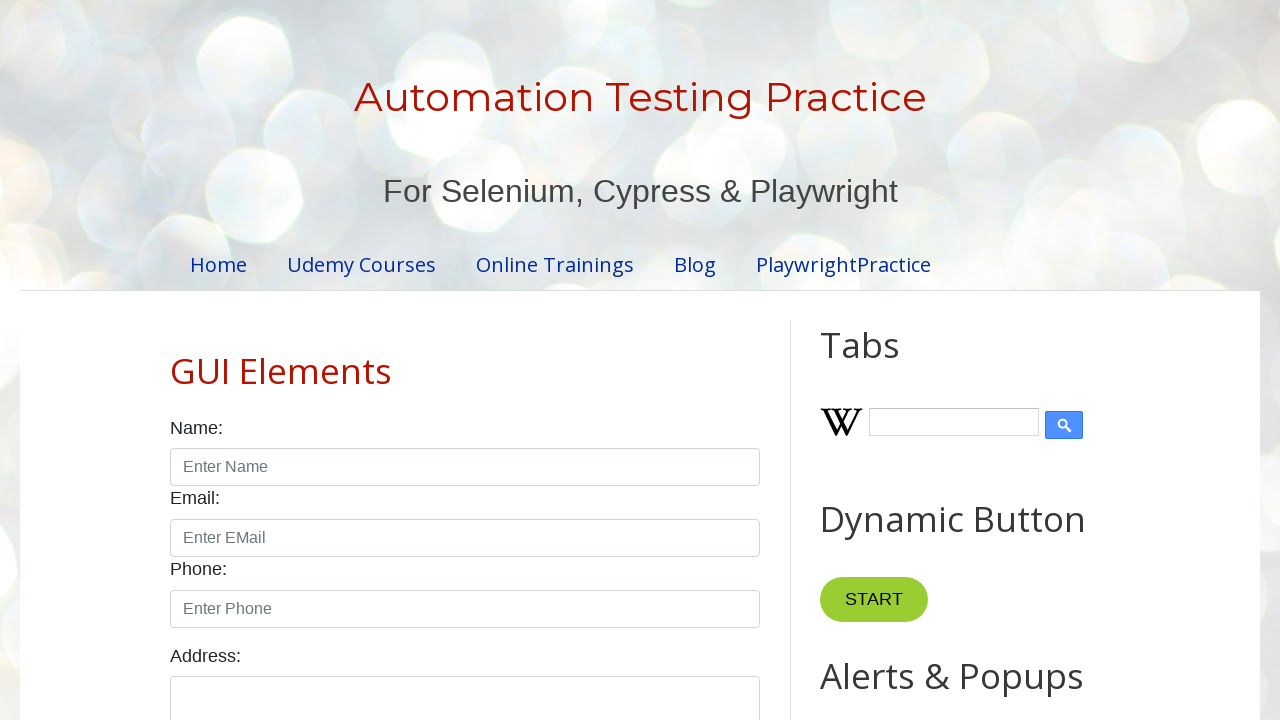

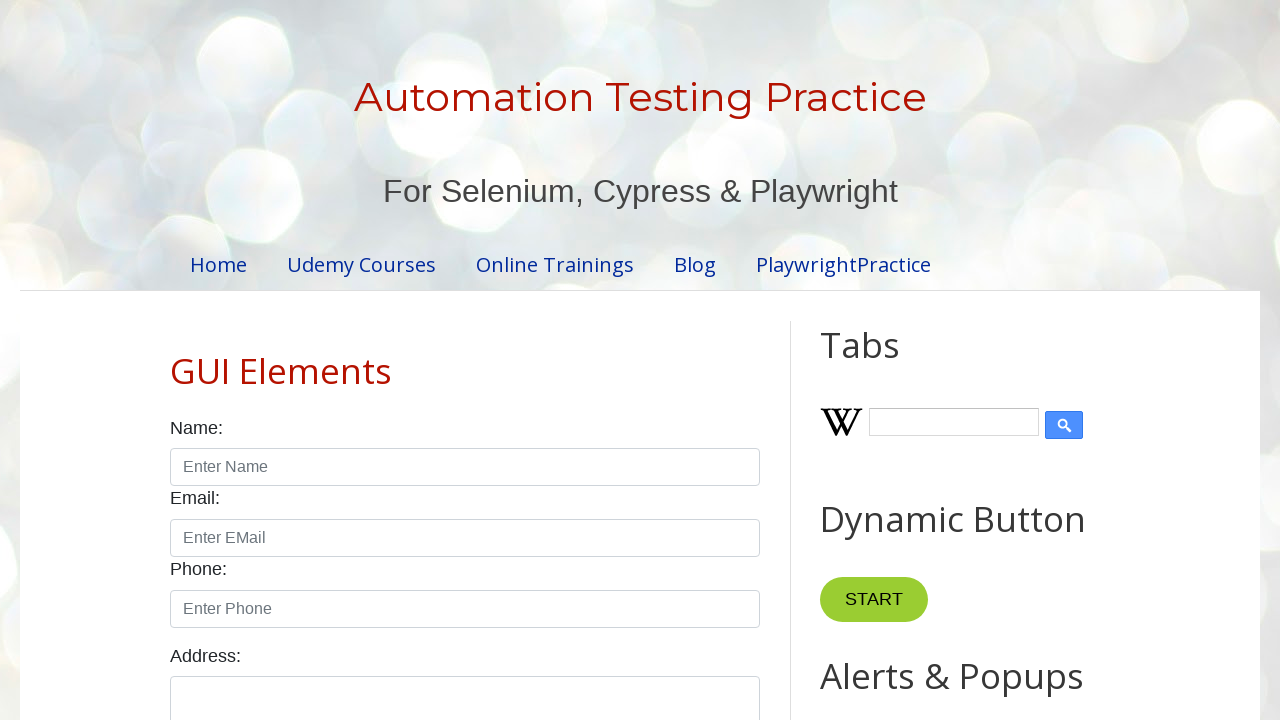